Tests that the toggle-all checkbox updates state when individual items are completed or cleared

Starting URL: https://demo.playwright.dev/todomvc

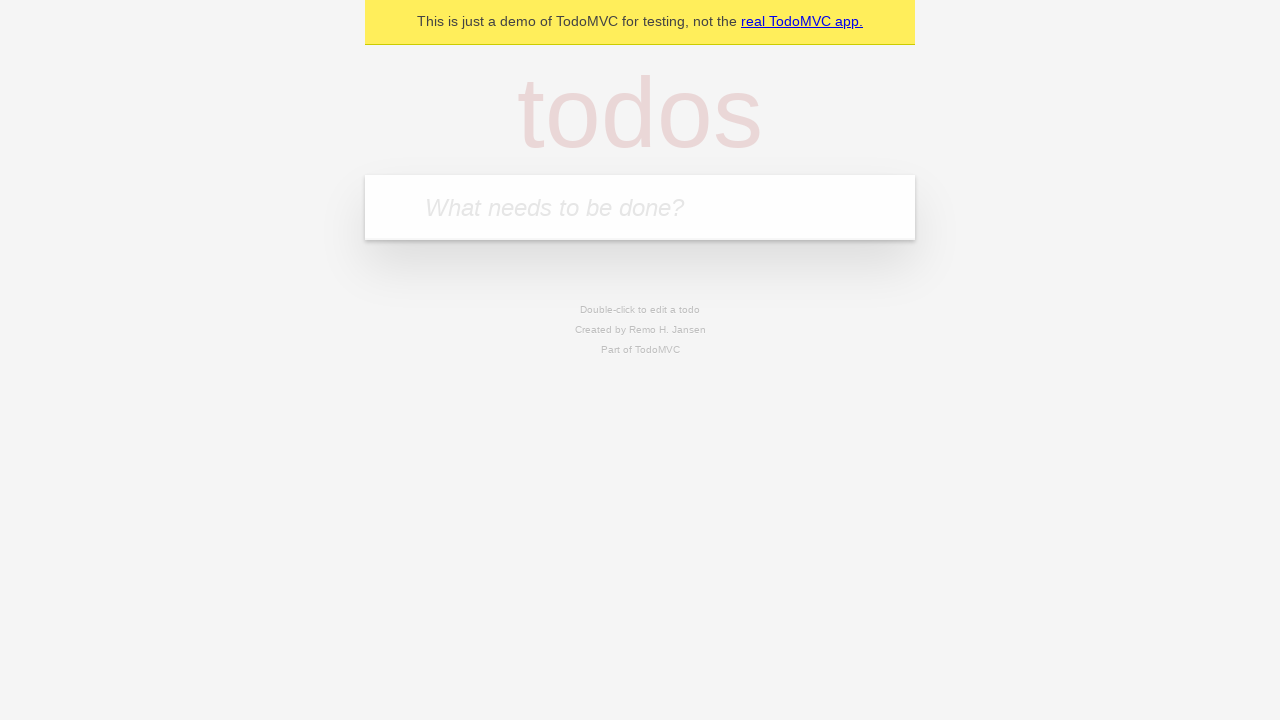

Filled new todo input with 'buy some cheese' on .new-todo
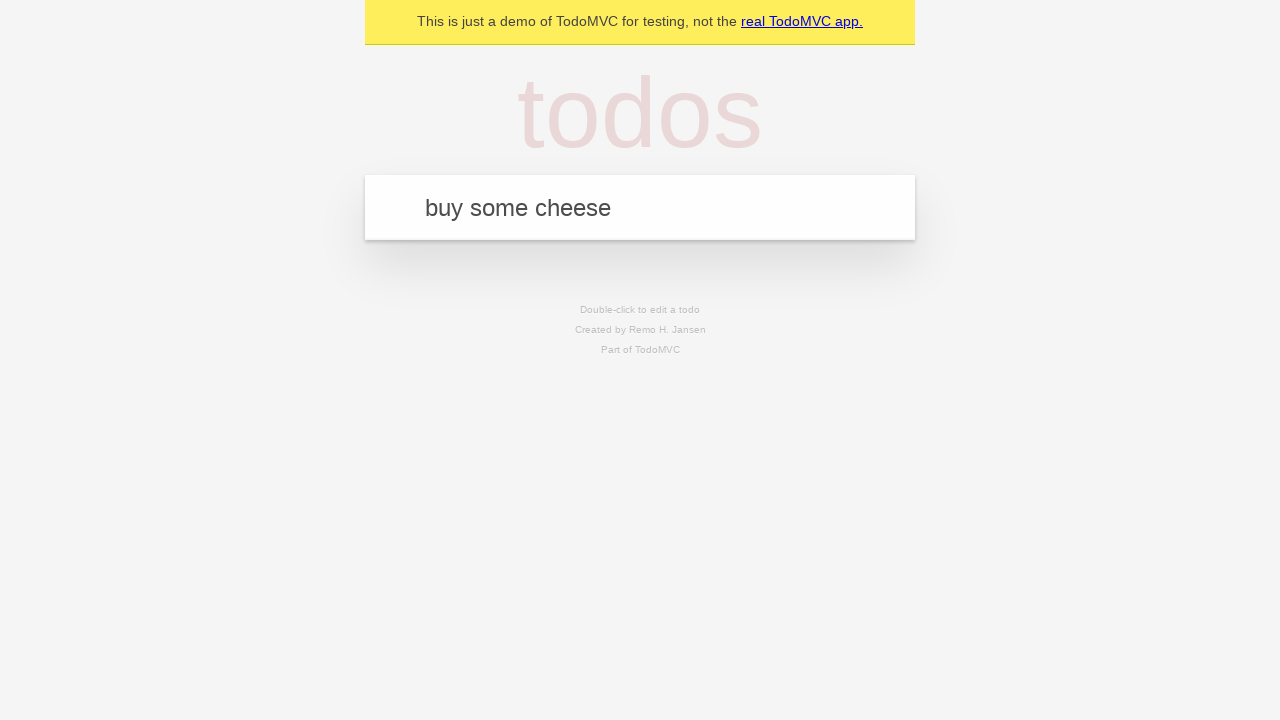

Pressed Enter to create first todo on .new-todo
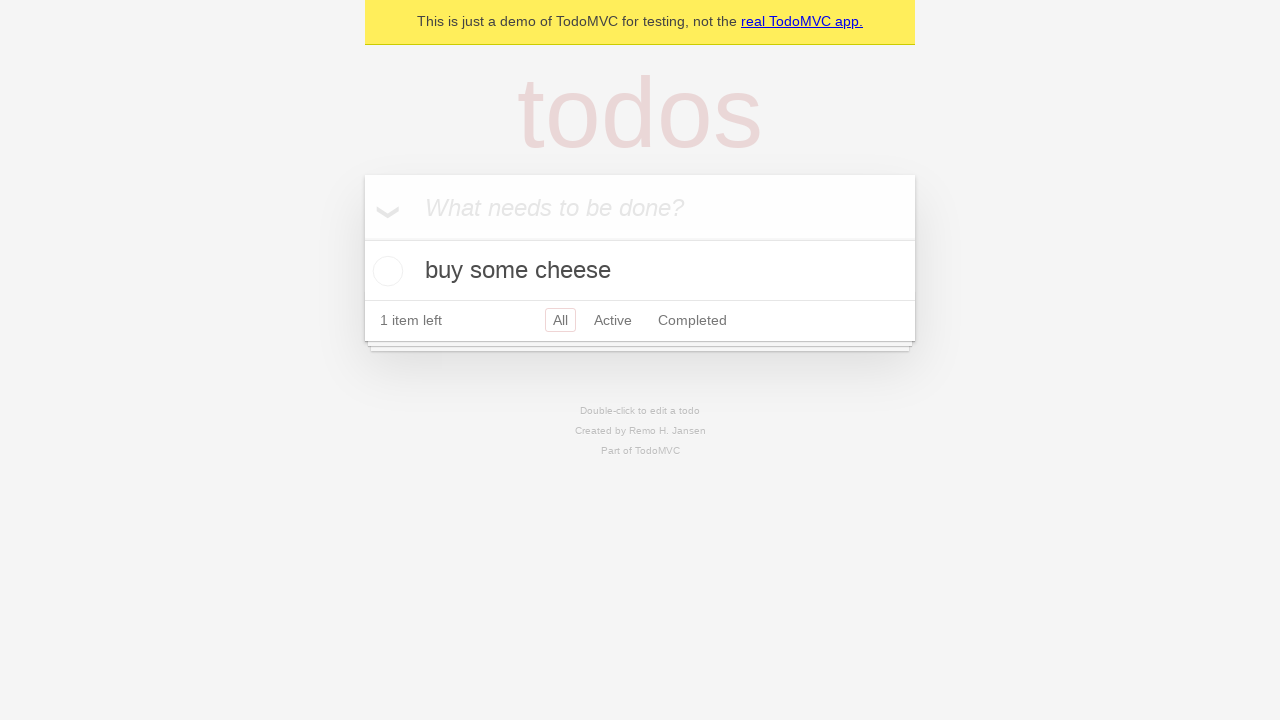

Filled new todo input with 'feed the cat' on .new-todo
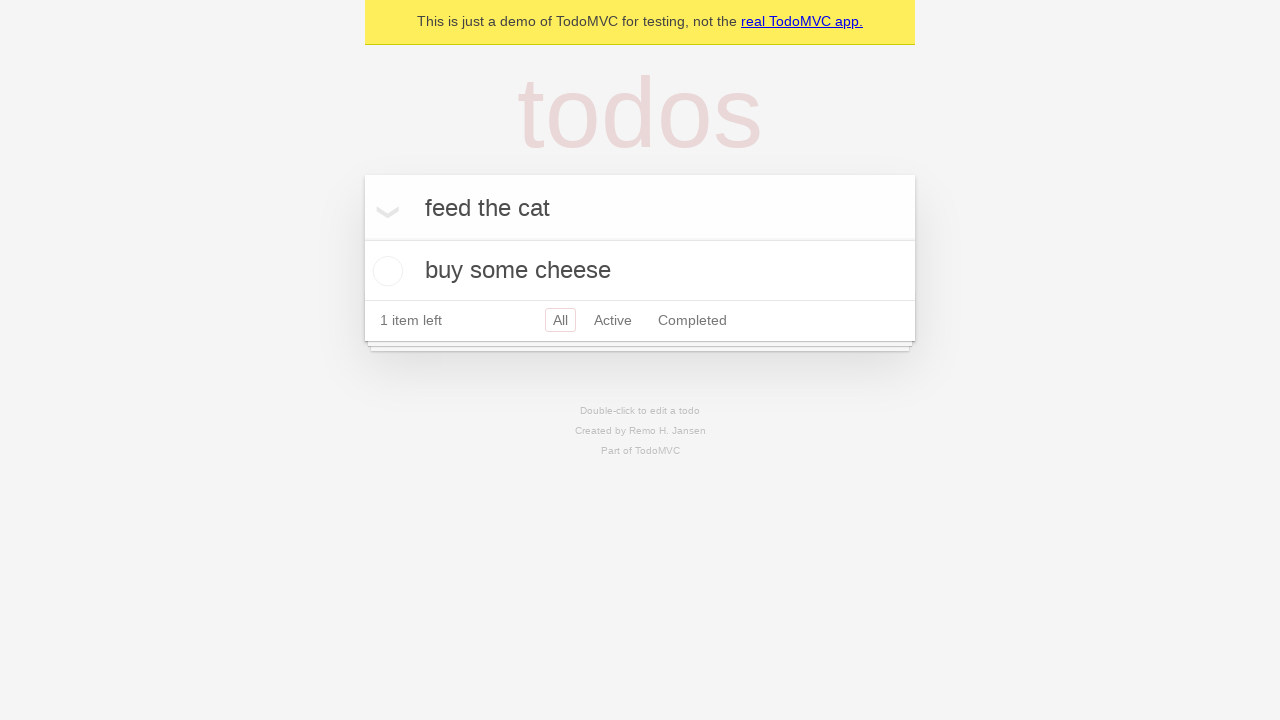

Pressed Enter to create second todo on .new-todo
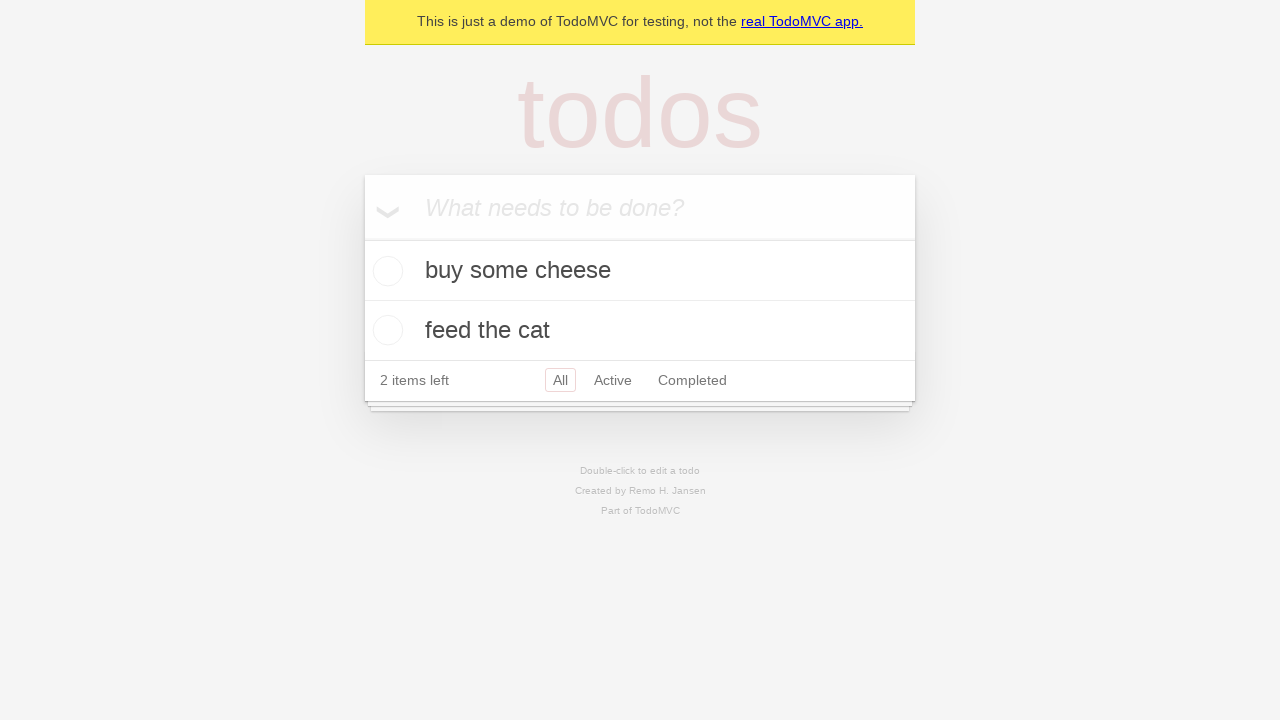

Filled new todo input with 'book a doctors appointment' on .new-todo
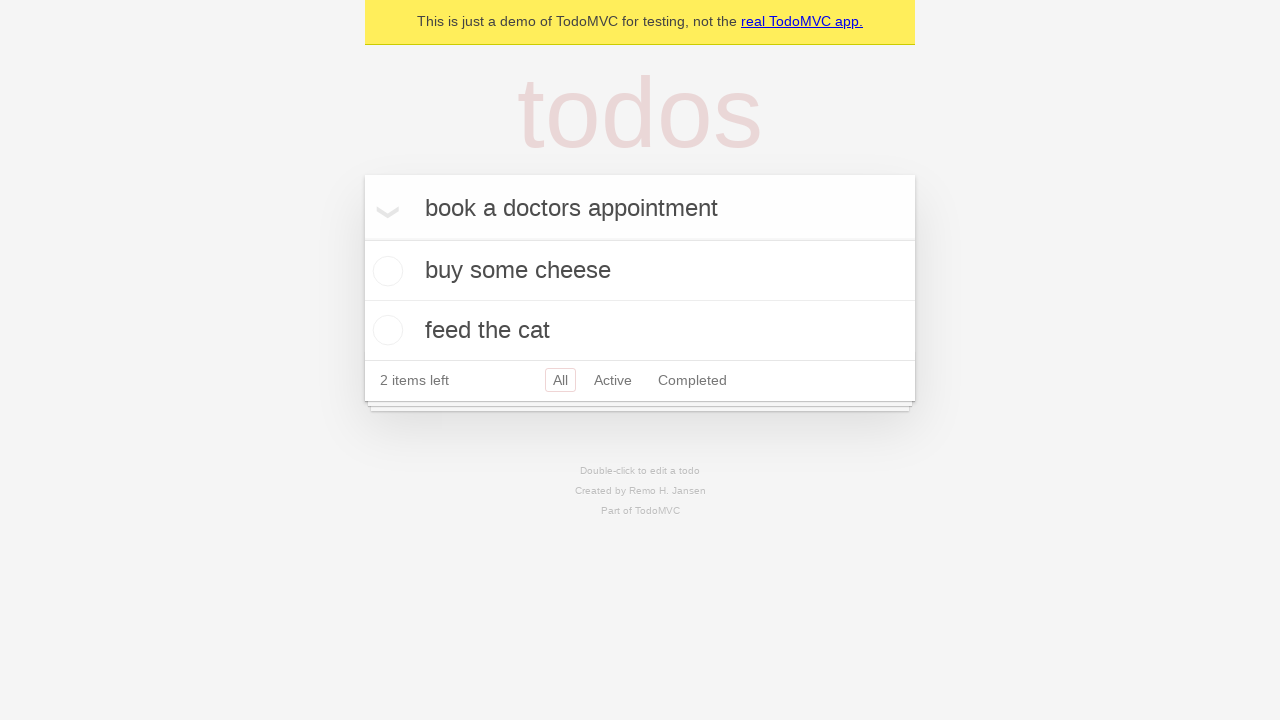

Pressed Enter to create third todo on .new-todo
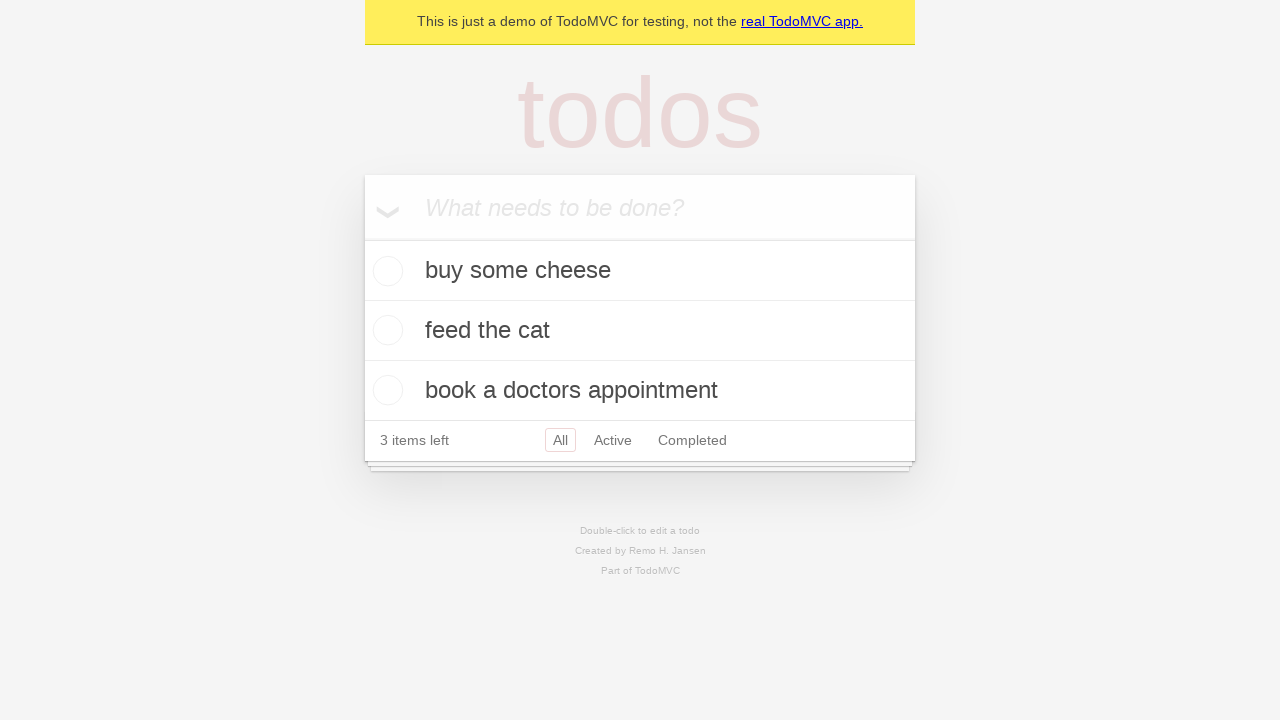

Clicked toggle-all checkbox to complete all items at (382, 206) on label[for="toggle-all"]
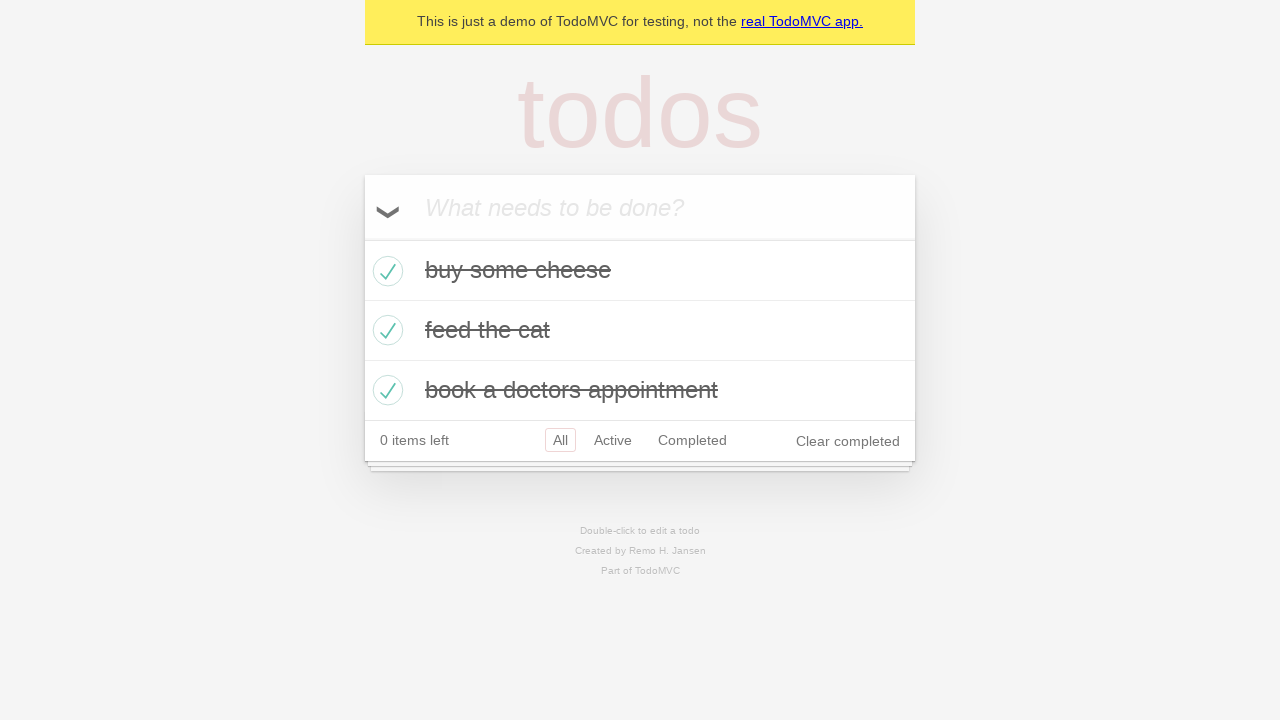

Unchecked the first todo item at (385, 271) on .todo-list li:first-child input[type="checkbox"]
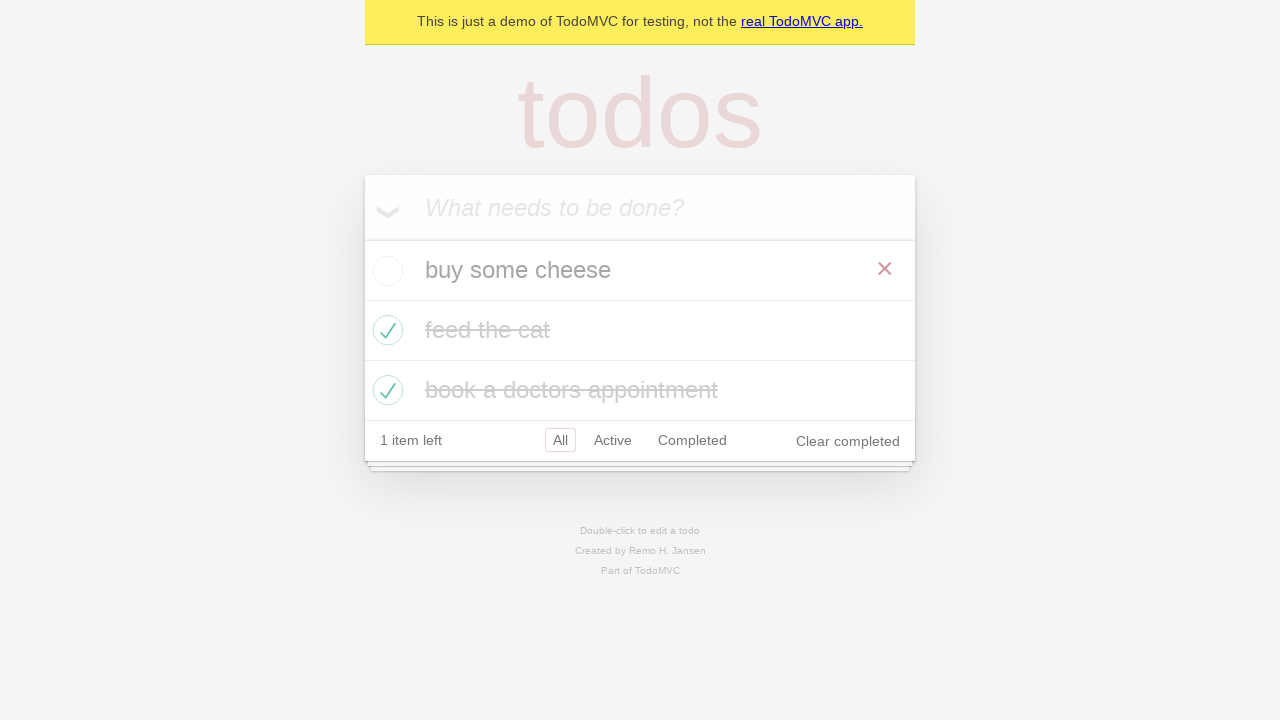

Checked the first todo item again at (385, 271) on .todo-list li:first-child input[type="checkbox"]
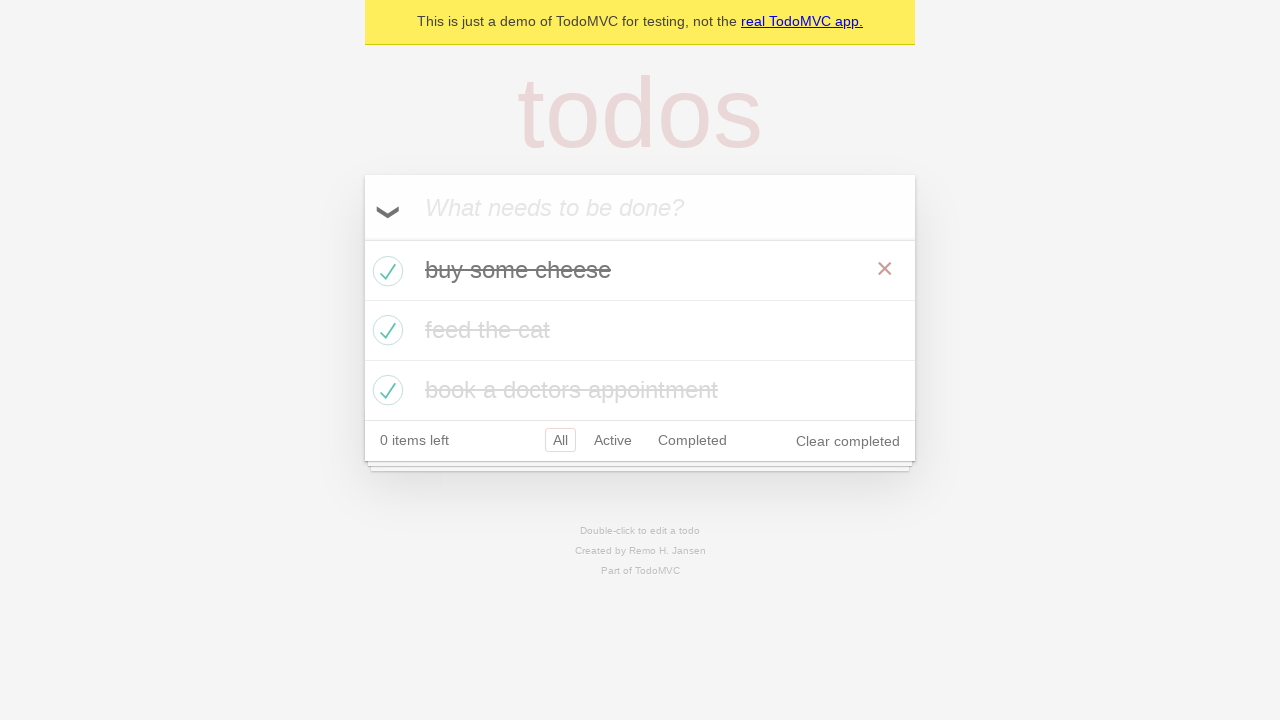

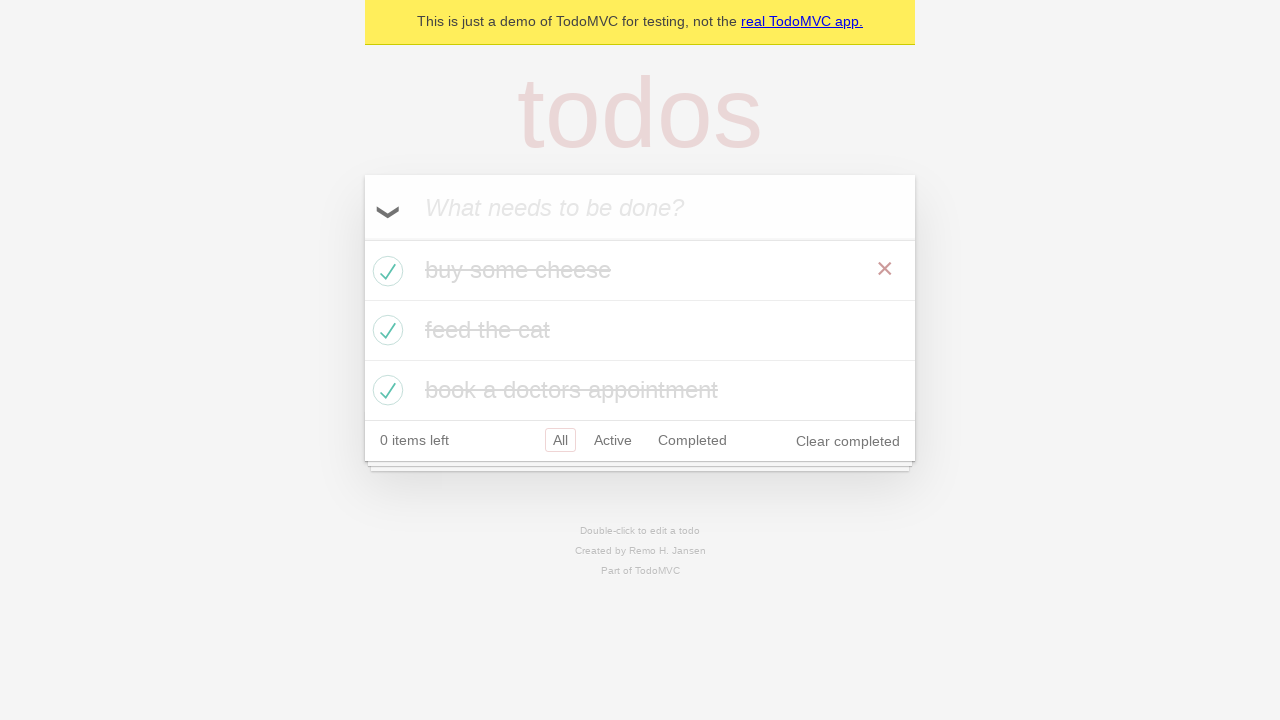